Tests drag and drop functionality by dragging a "Drag me" element onto a "Drop here" target and verifying the text changes to "Dropped!"

Starting URL: https://demoqa.com/droppable

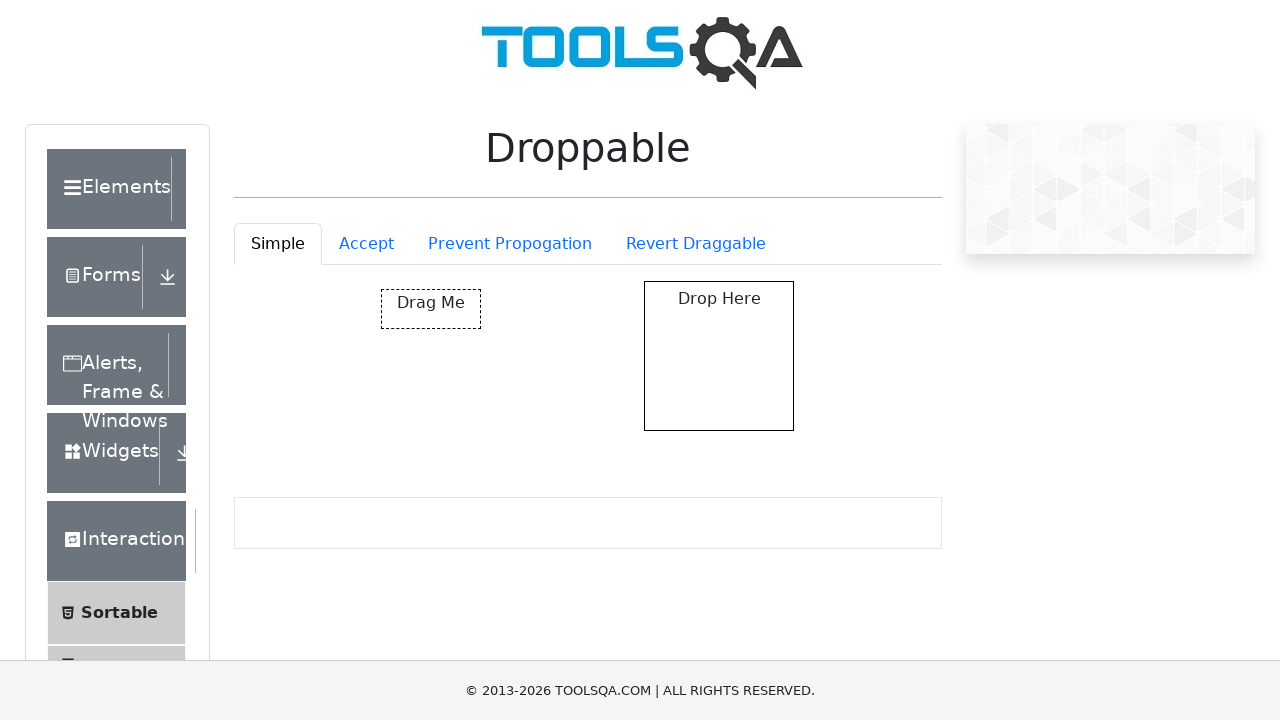

Located the draggable element with id 'draggable'
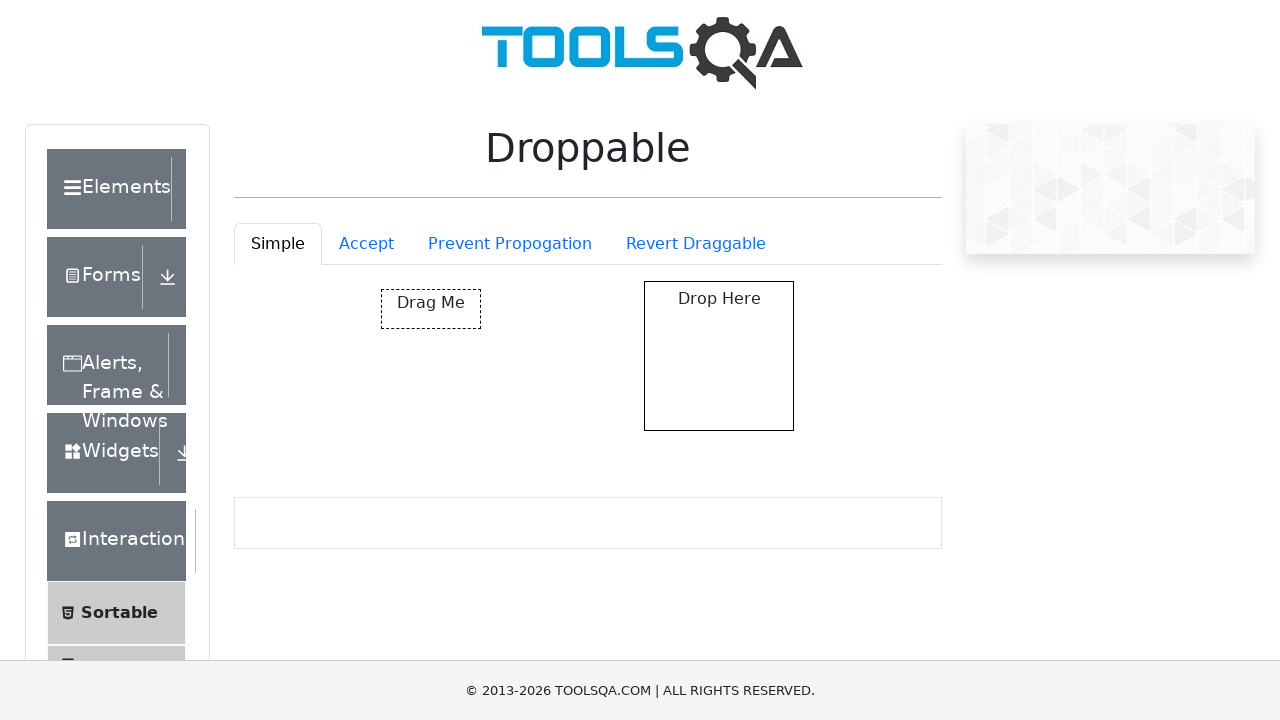

Located the droppable target element
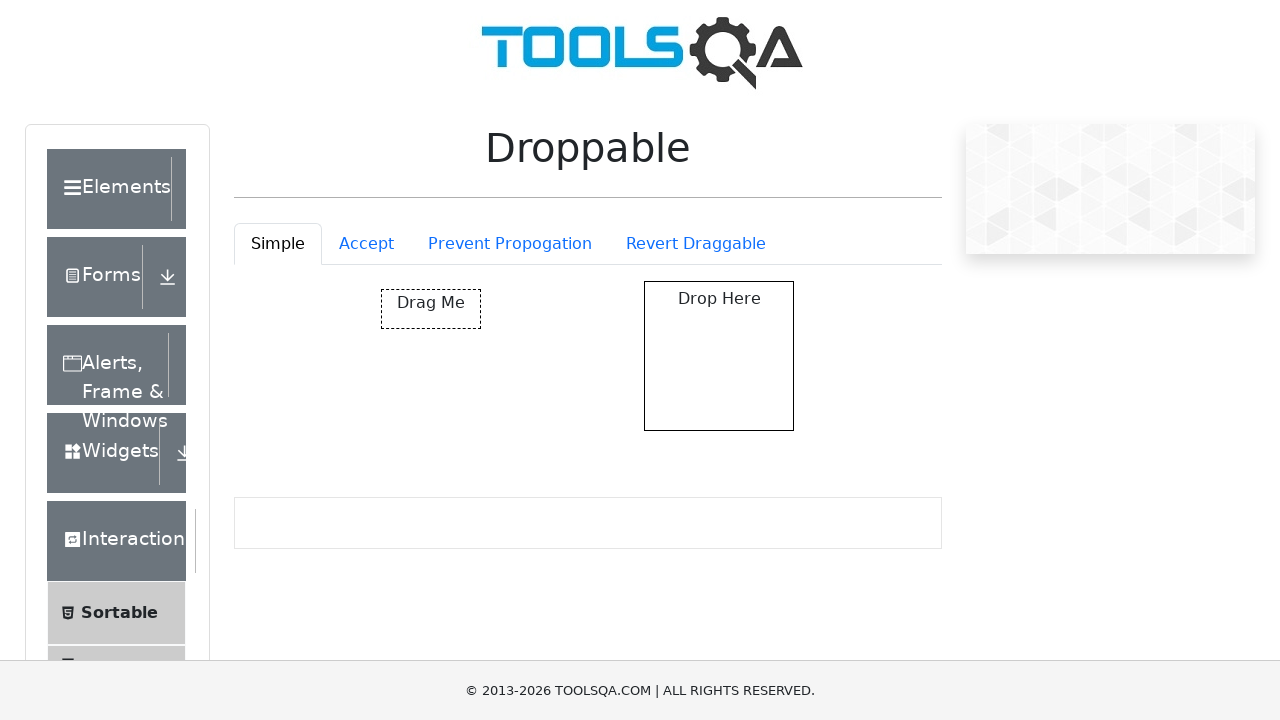

Dragged the 'Drag me' element onto the 'Drop here' target at (719, 356)
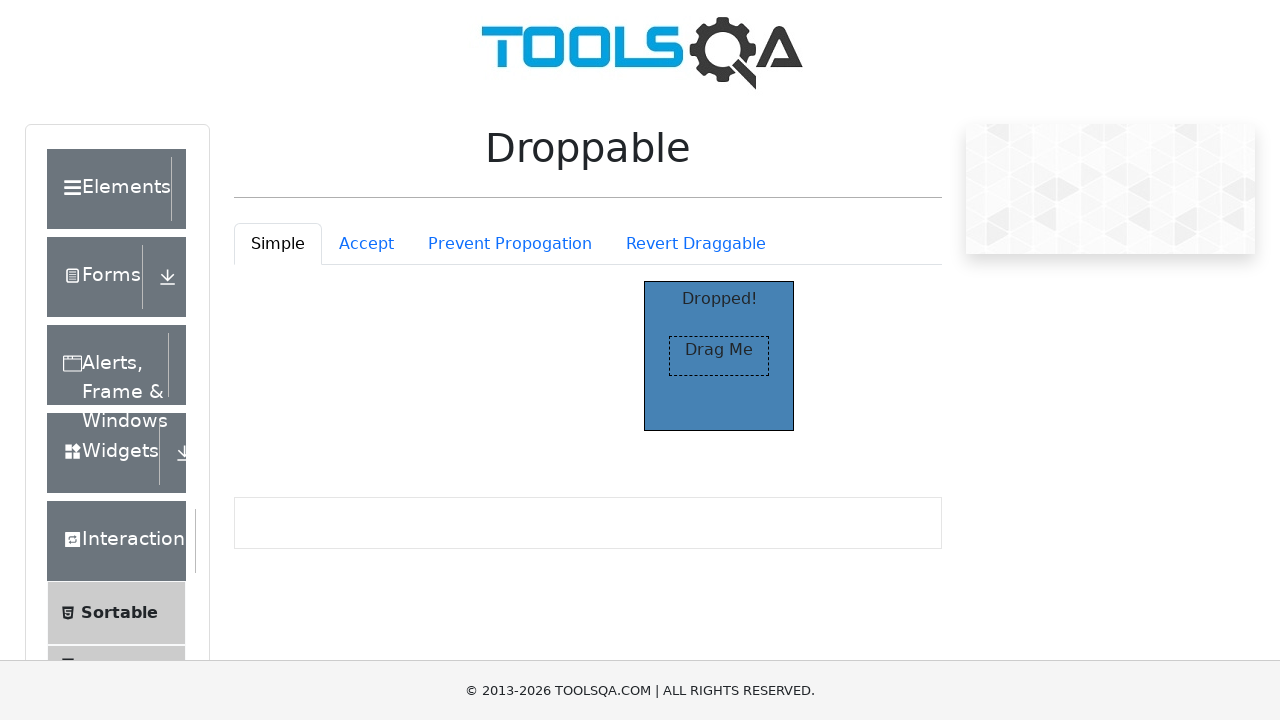

Verified the drop target text changed to 'Dropped!'
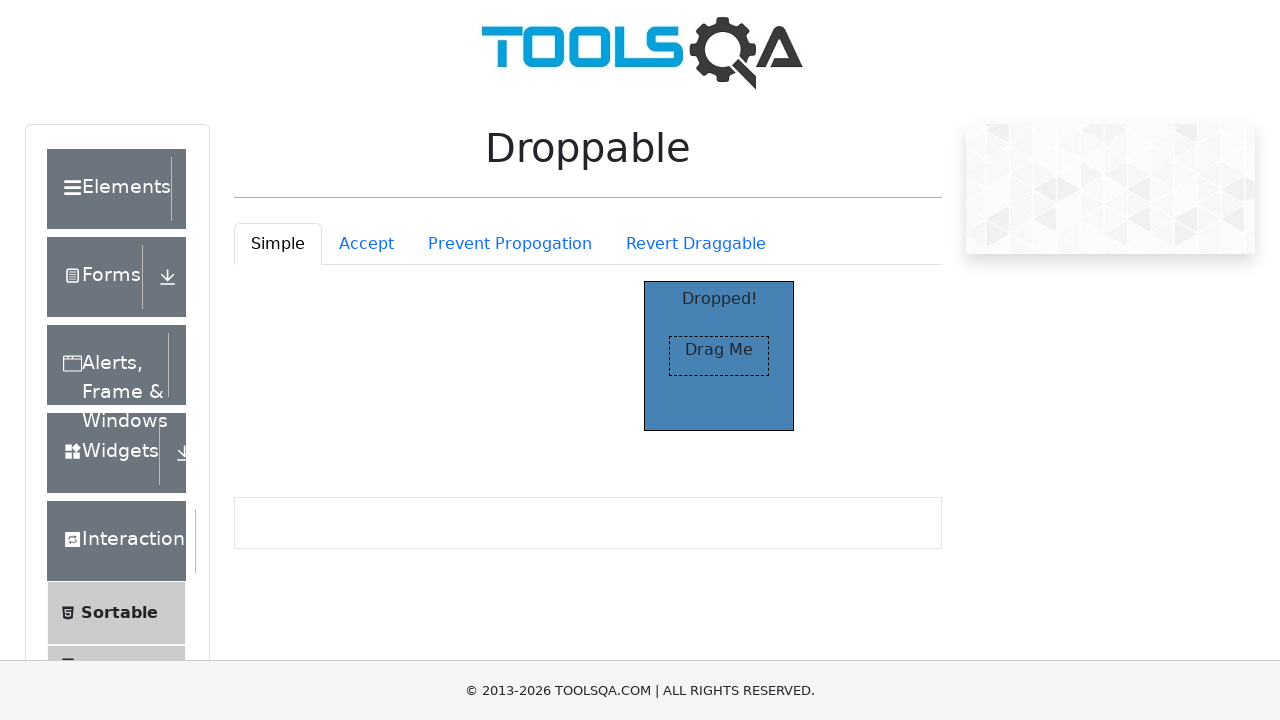

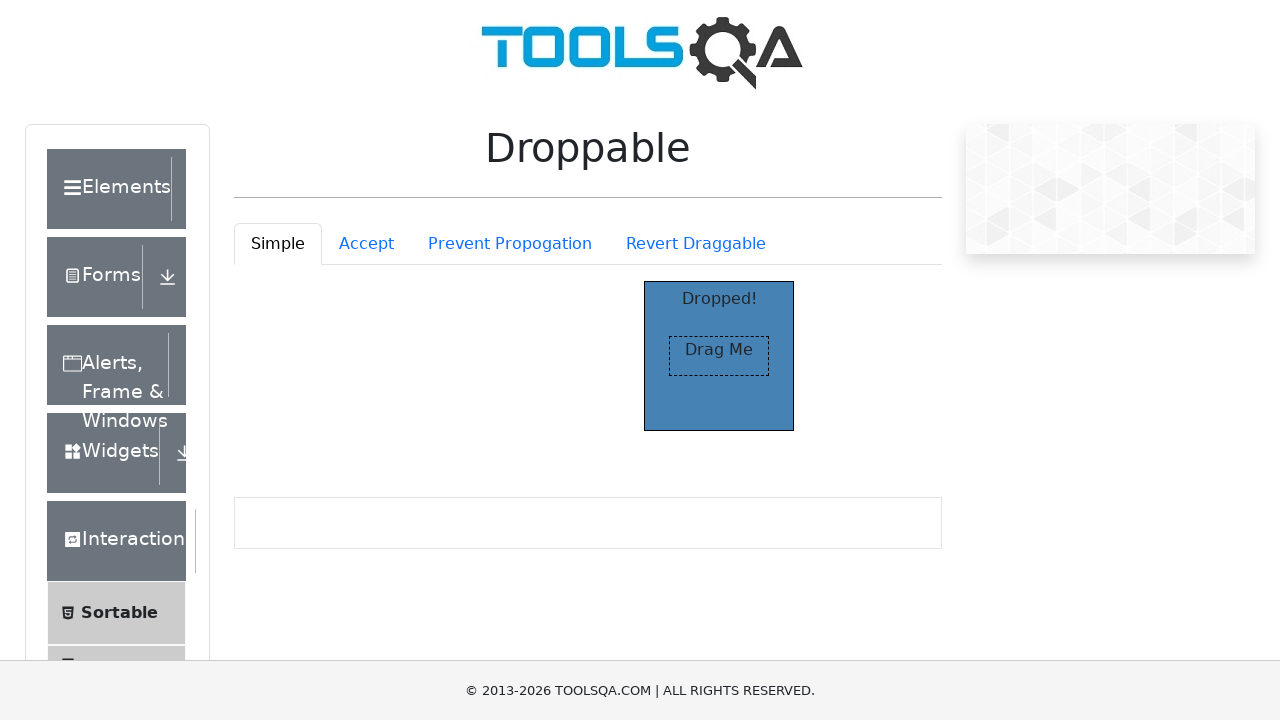